Tests the add/remove elements functionality by clicking the Add Element button to create a Delete button, verifying it appears, then clicking Delete to remove it

Starting URL: https://the-internet.herokuapp.com/add_remove_elements/

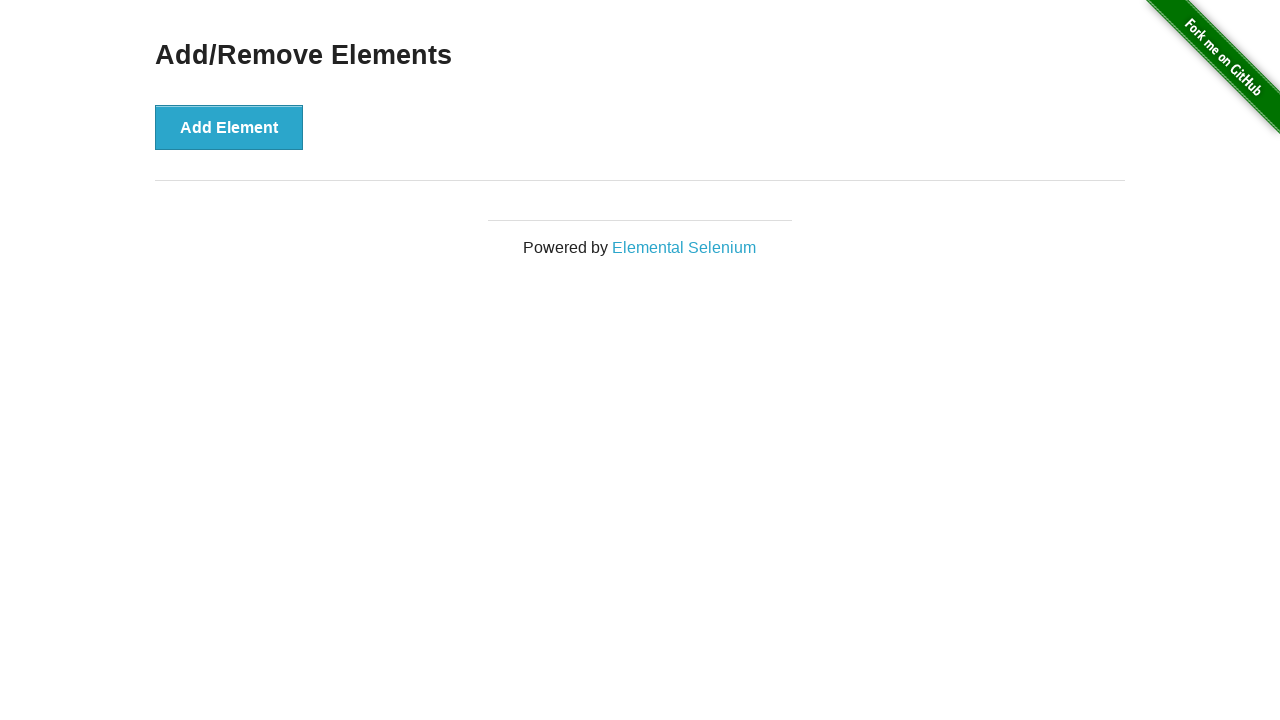

Clicked Add Element button to create a Delete button at (229, 127) on button[onclick='addElement()']
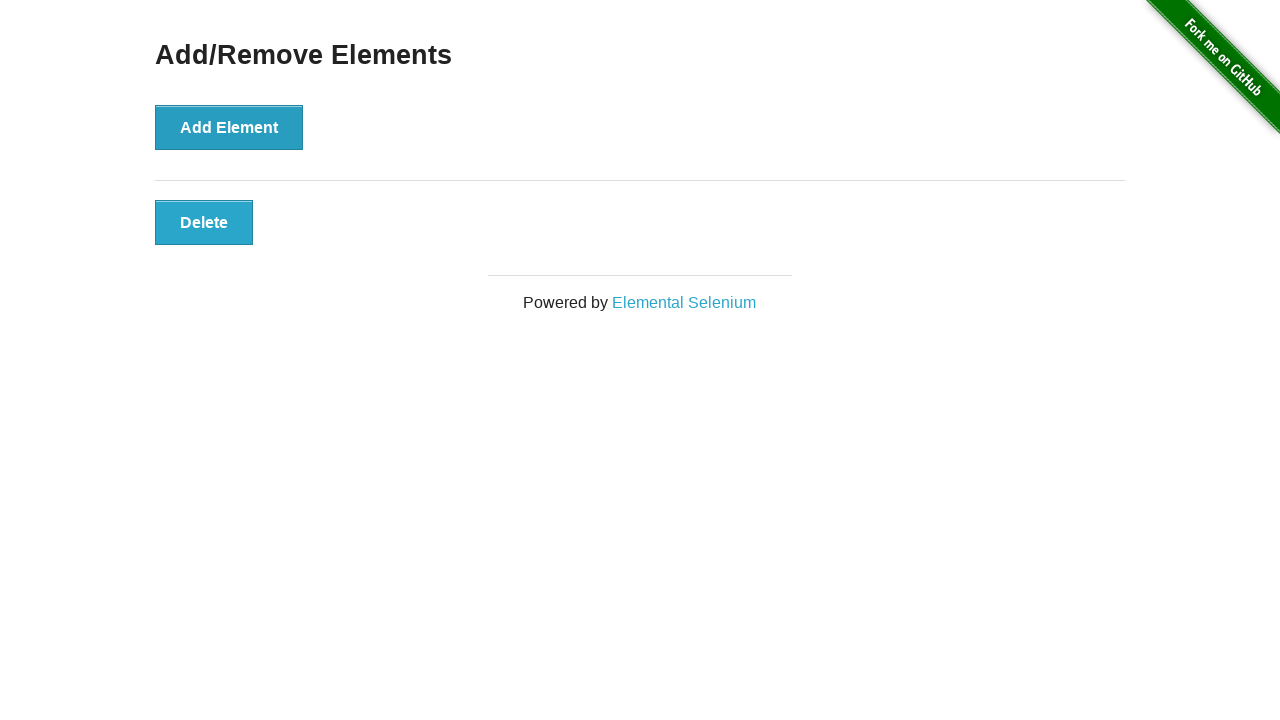

Located the Delete button element
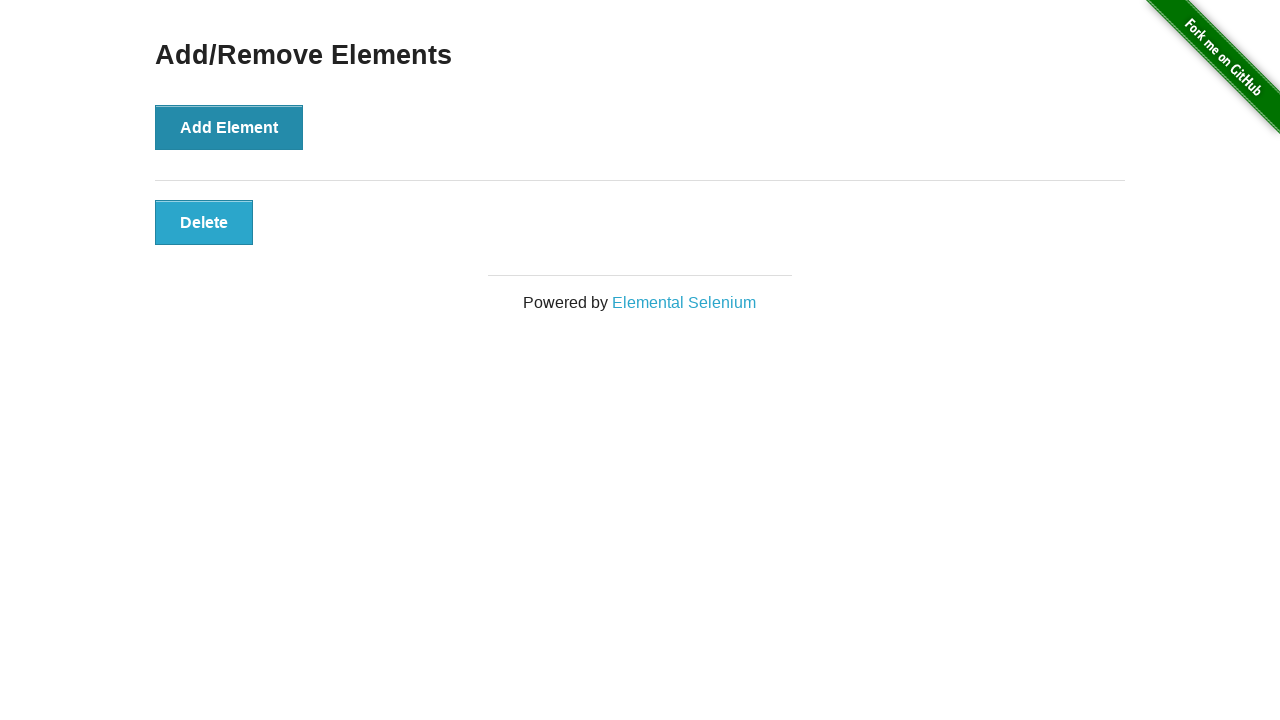

Verified Delete button is visible
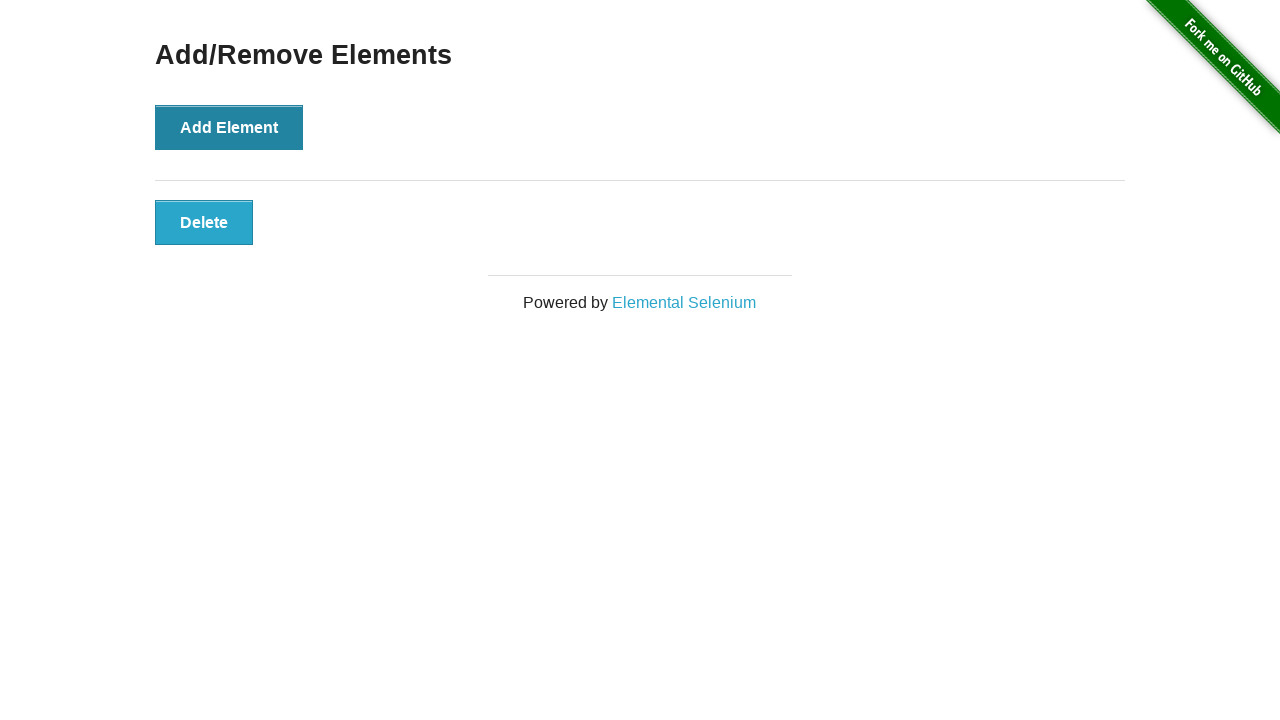

Clicked Delete button to remove the element at (204, 222) on button[onclick='deleteElement()']
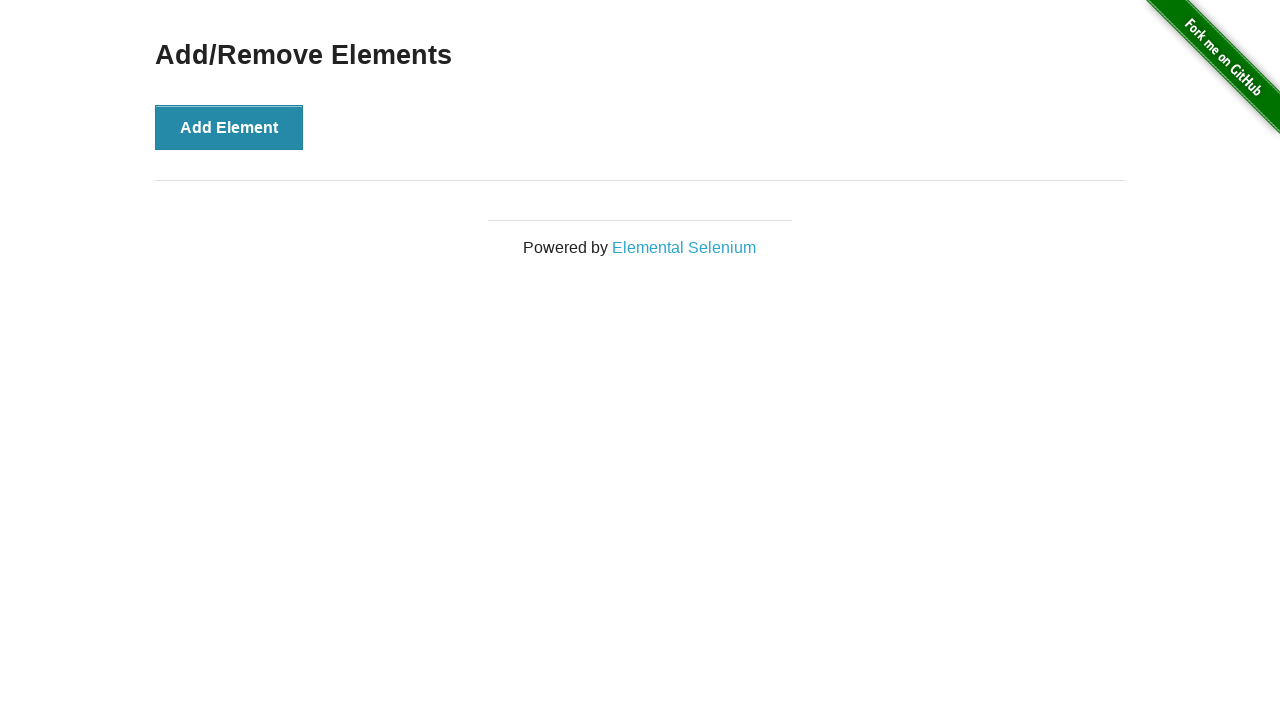

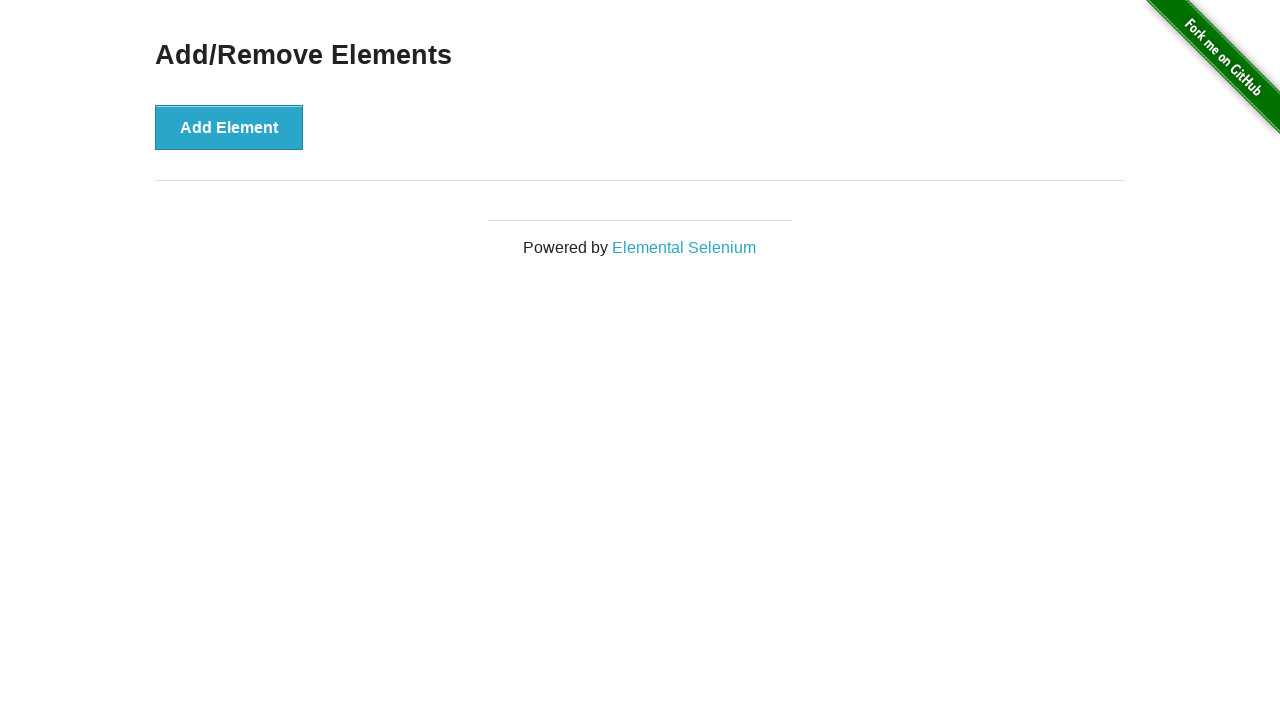